Tests customer navigation through product categories on demoblaze e-commerce site by navigating to Laptops category, selecting Sony Vaio i5 laptop, adding it to cart, and accepting the confirmation popup

Starting URL: https://www.demoblaze.com/index.html

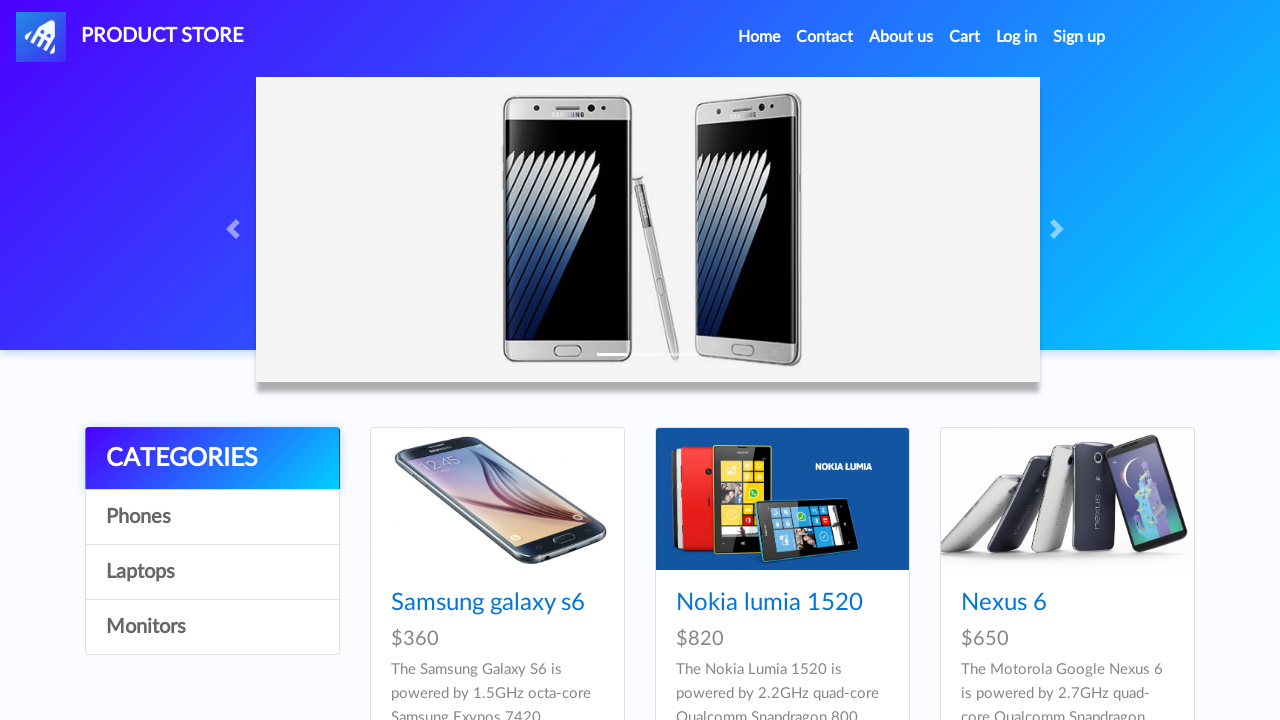

Clicked on Laptops category at (212, 572) on a:has-text('Laptops')
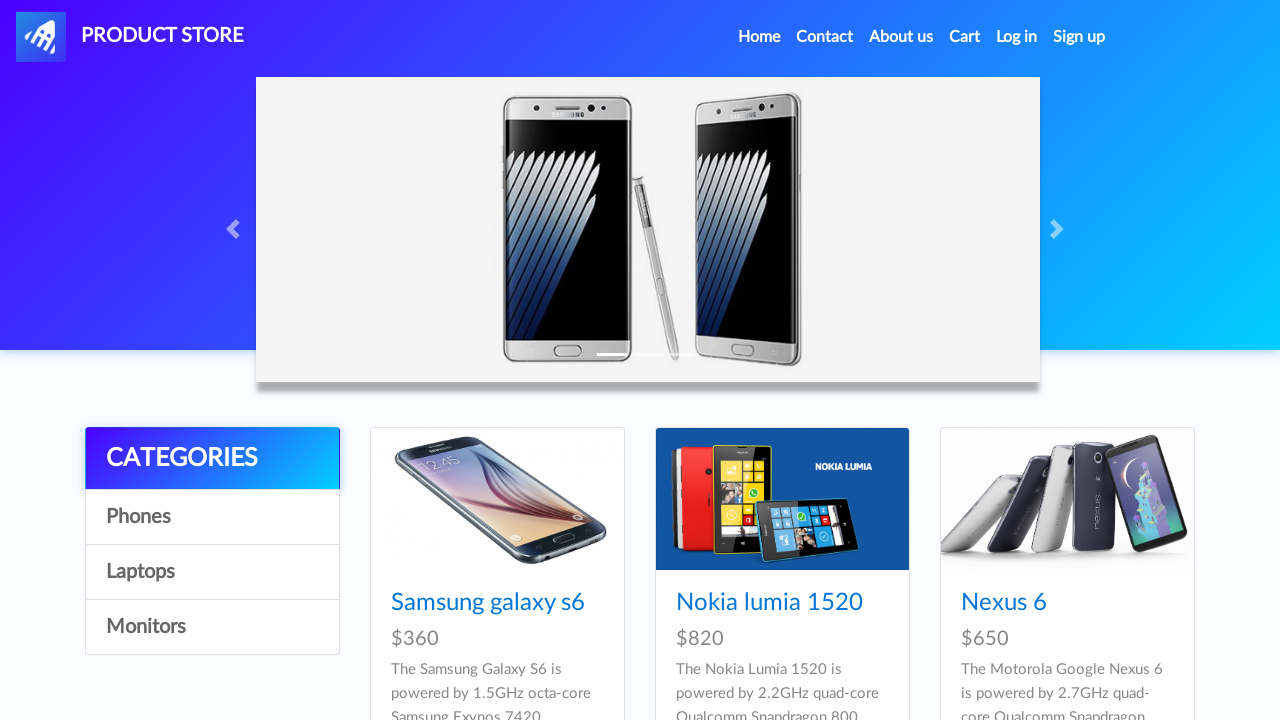

Waited for Sony Vaio i5 product to load
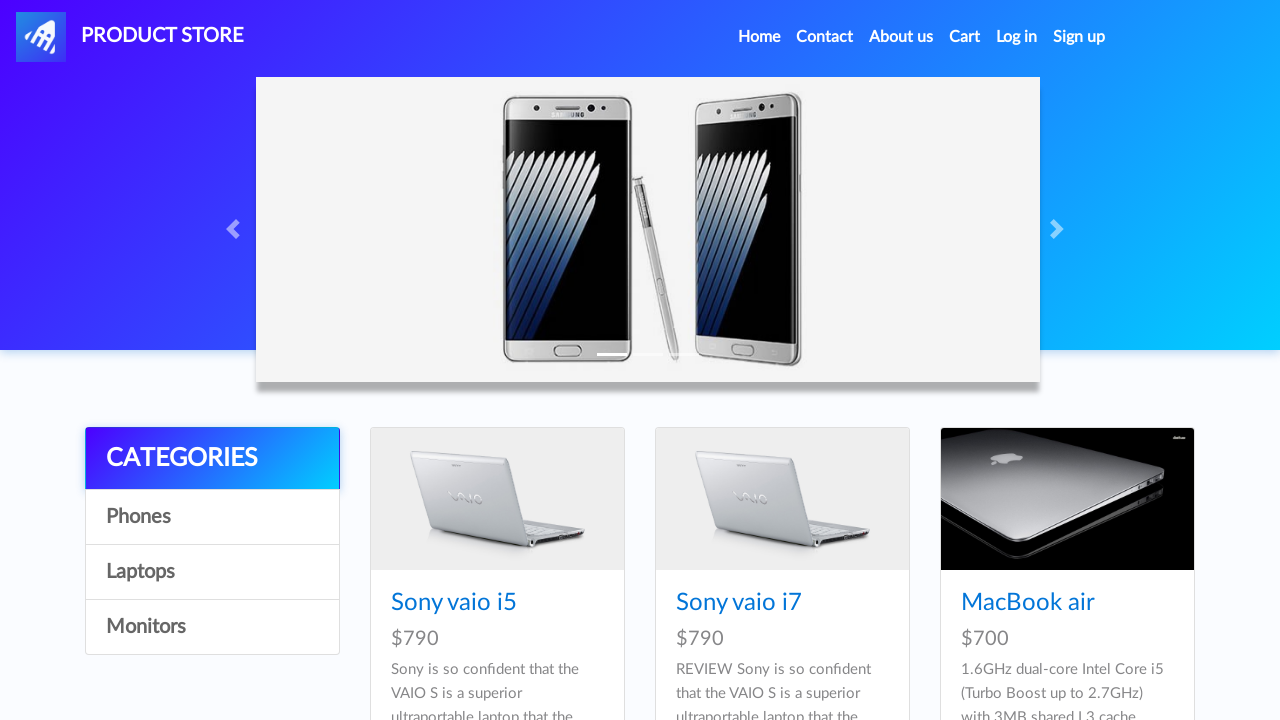

Clicked on Sony Vaio i5 laptop product at (454, 603) on a:has-text('Sony vaio i5')
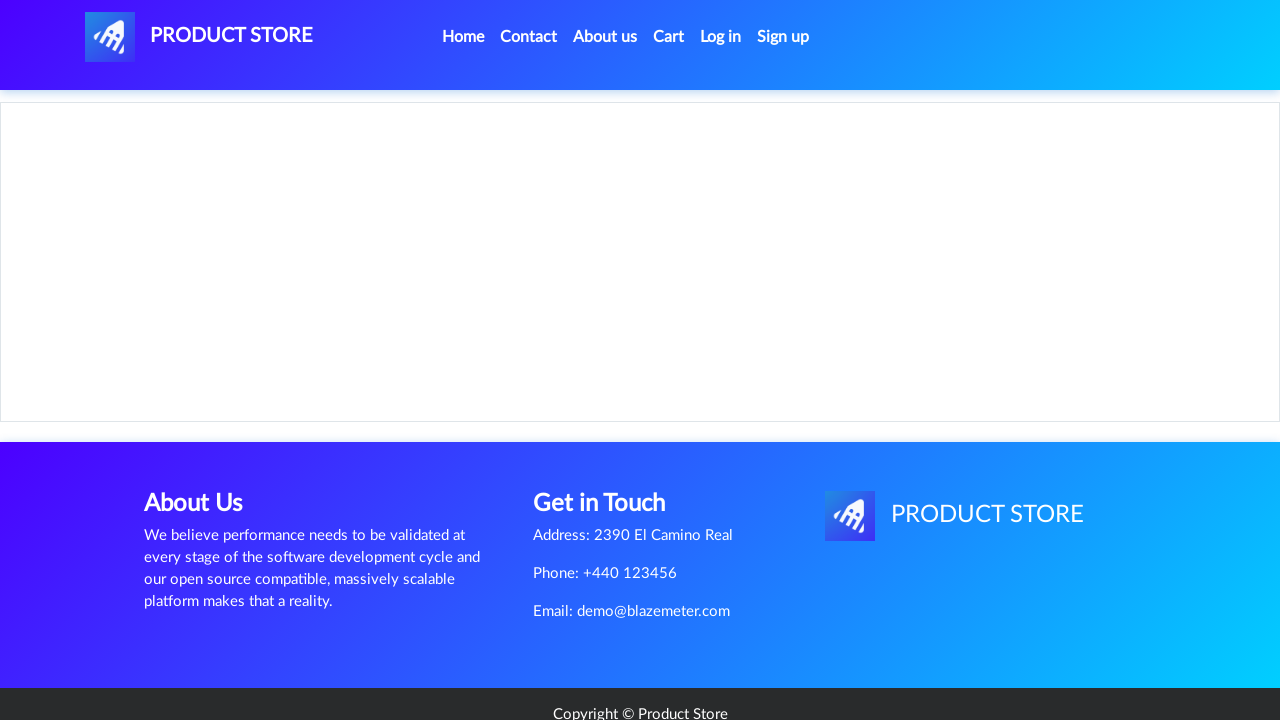

Waited for product details page to load with Add to cart button
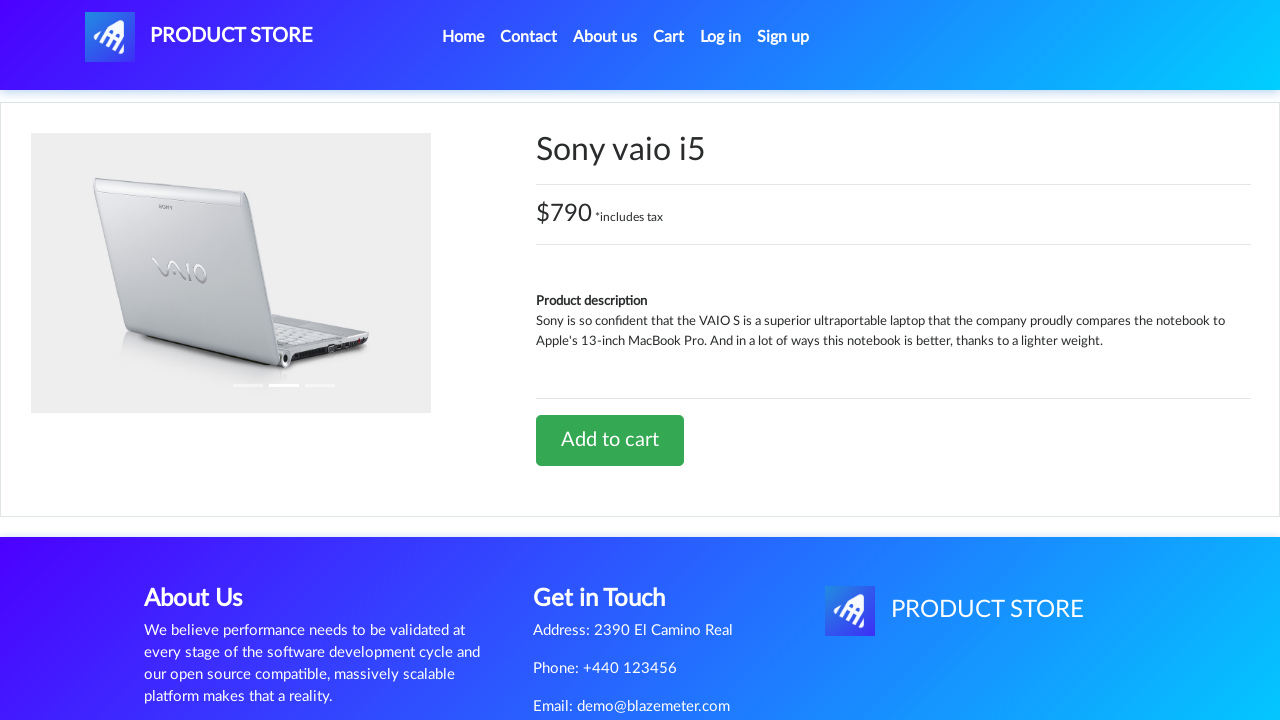

Clicked Add to cart button for Sony Vaio i5 at (610, 440) on a:has-text('Add to cart')
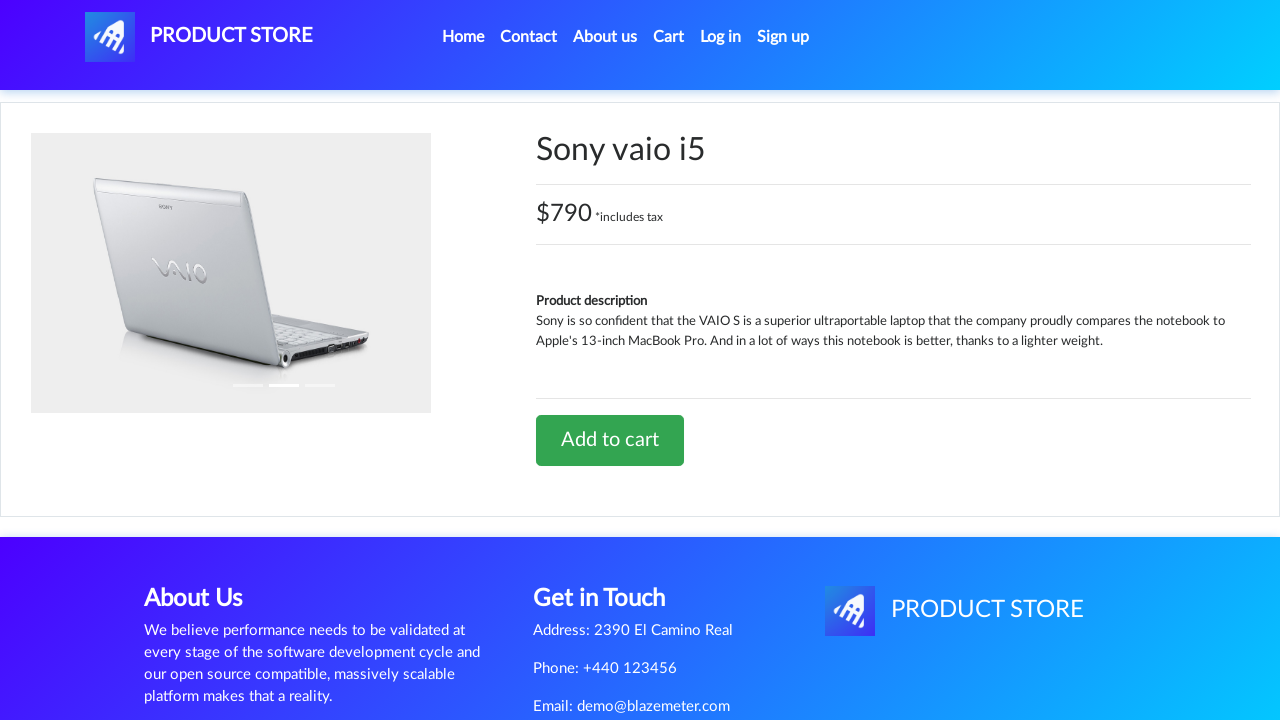

Set up dialog handler to accept confirmation popup
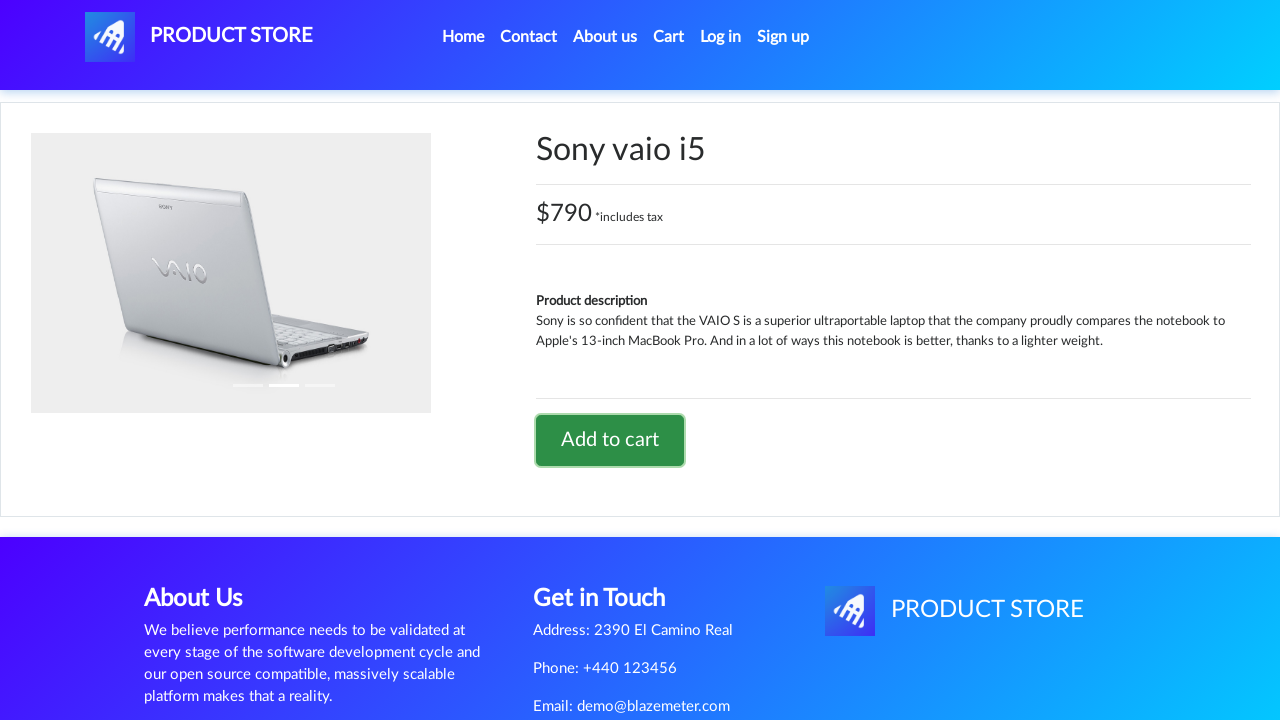

Waited for confirmation popup to appear and be accepted
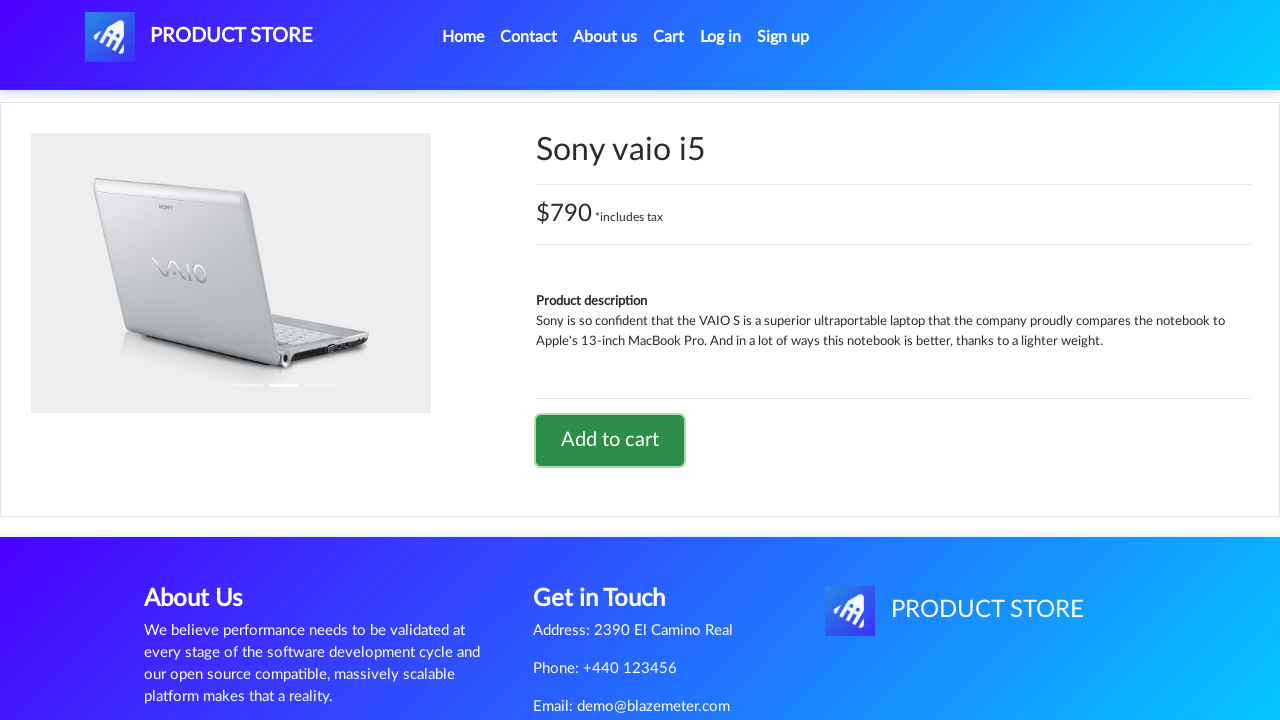

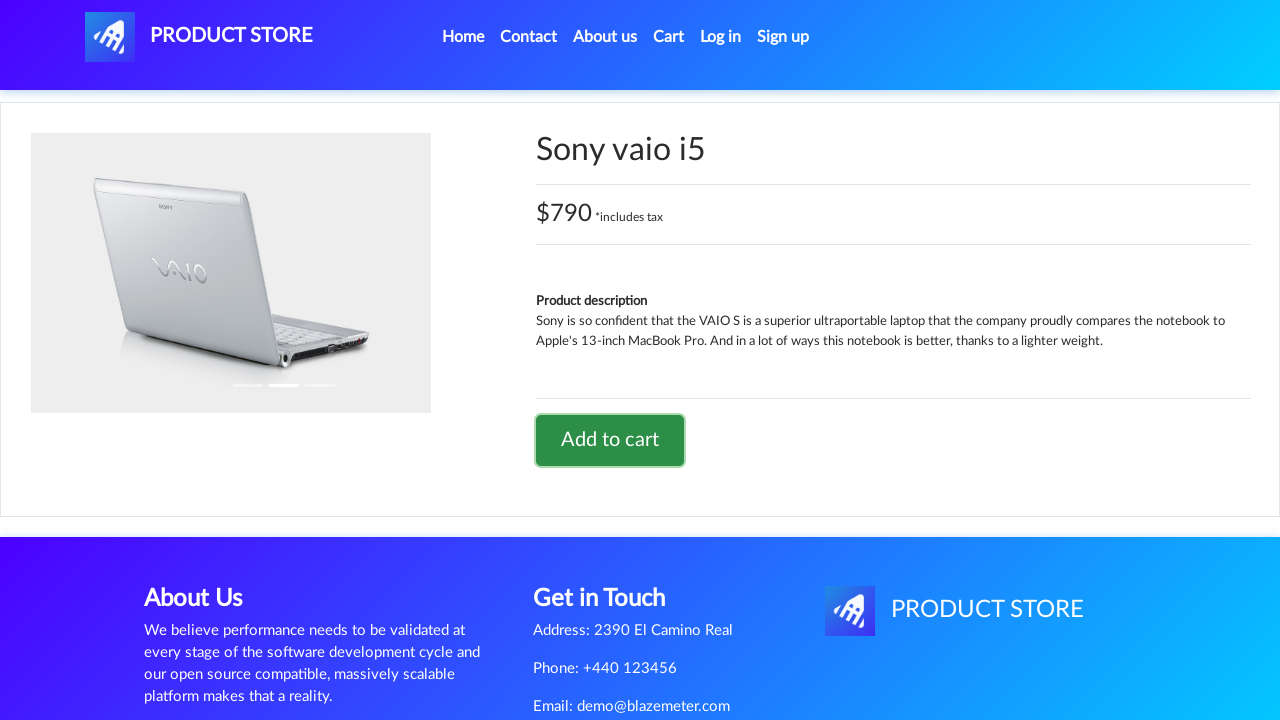